Tests iframe interaction on W3Schools tryit editor by switching to an iframe, clicking a button, then switching back to count all frames on the page

Starting URL: https://www.w3schools.com/jsref/tryit.asp?filename=tryjsref_submit_get

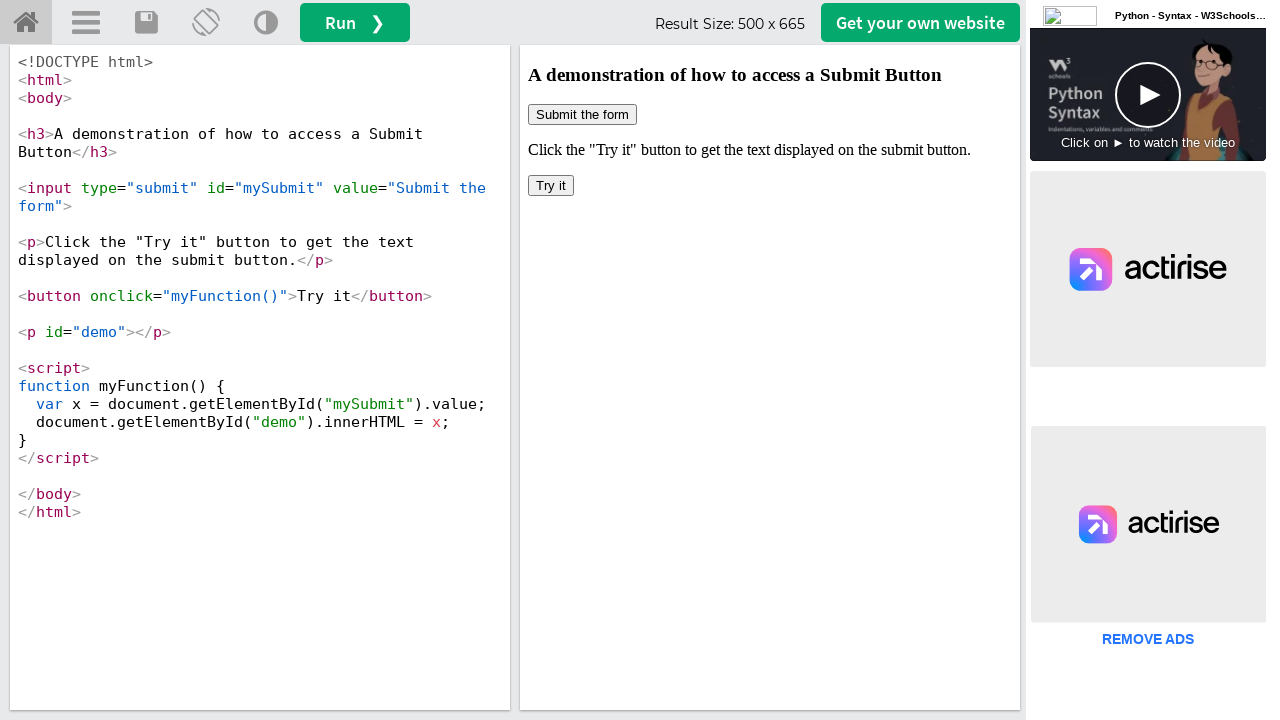

Switched to iframeResult iframe
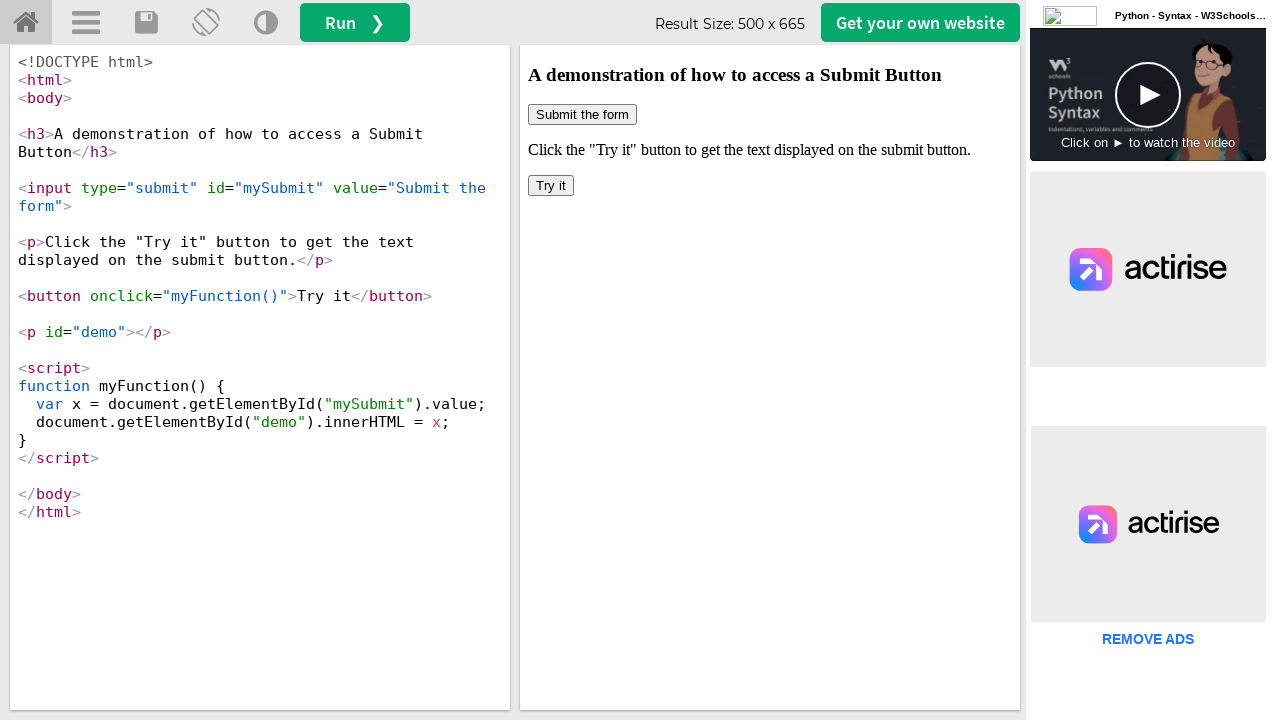

Clicked 'Try it' button inside the iframe at (551, 186) on xpath=//button[text()='Try it']
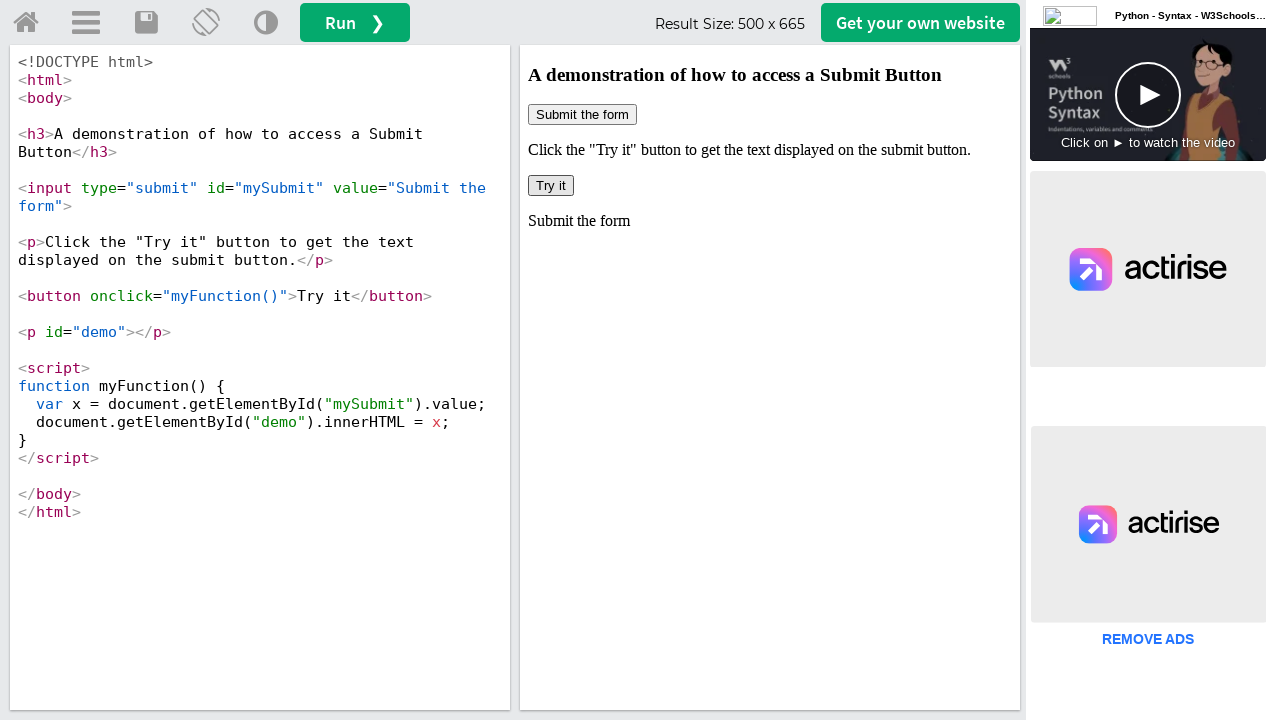

Retrieved all iframes from the page - total count: 6
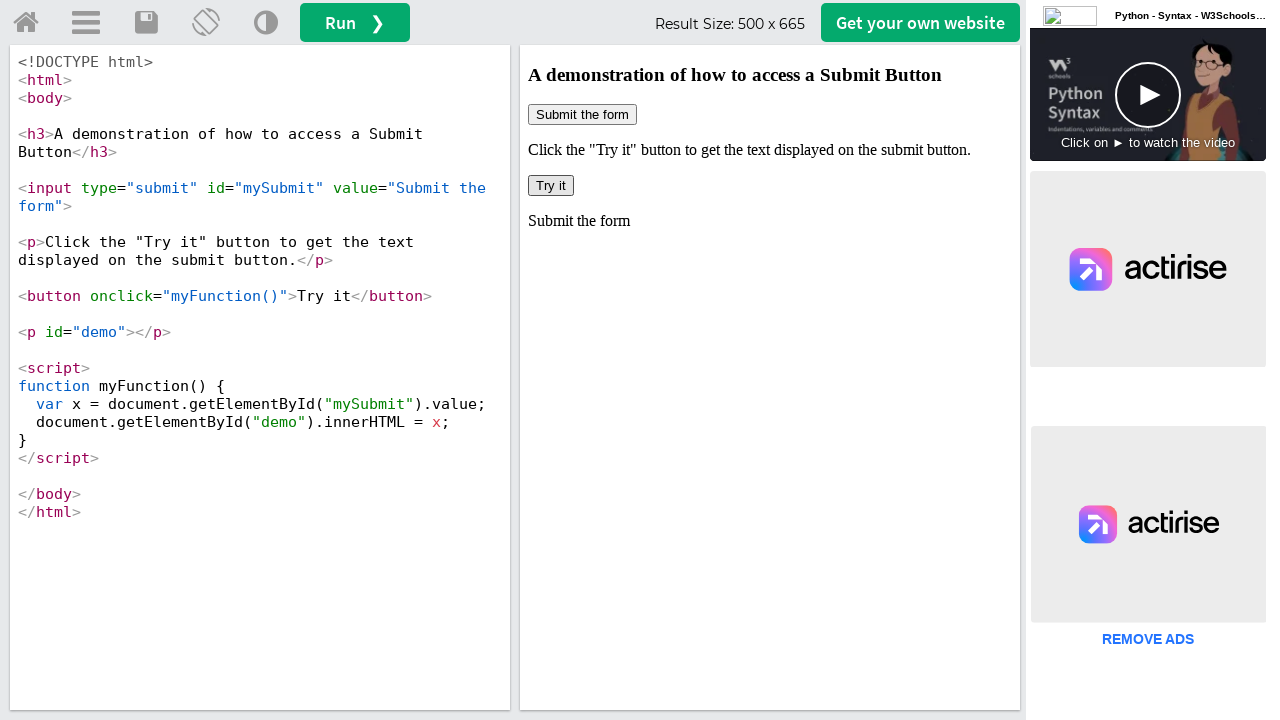

Frame details - id: iframeResult, name: iframeResult
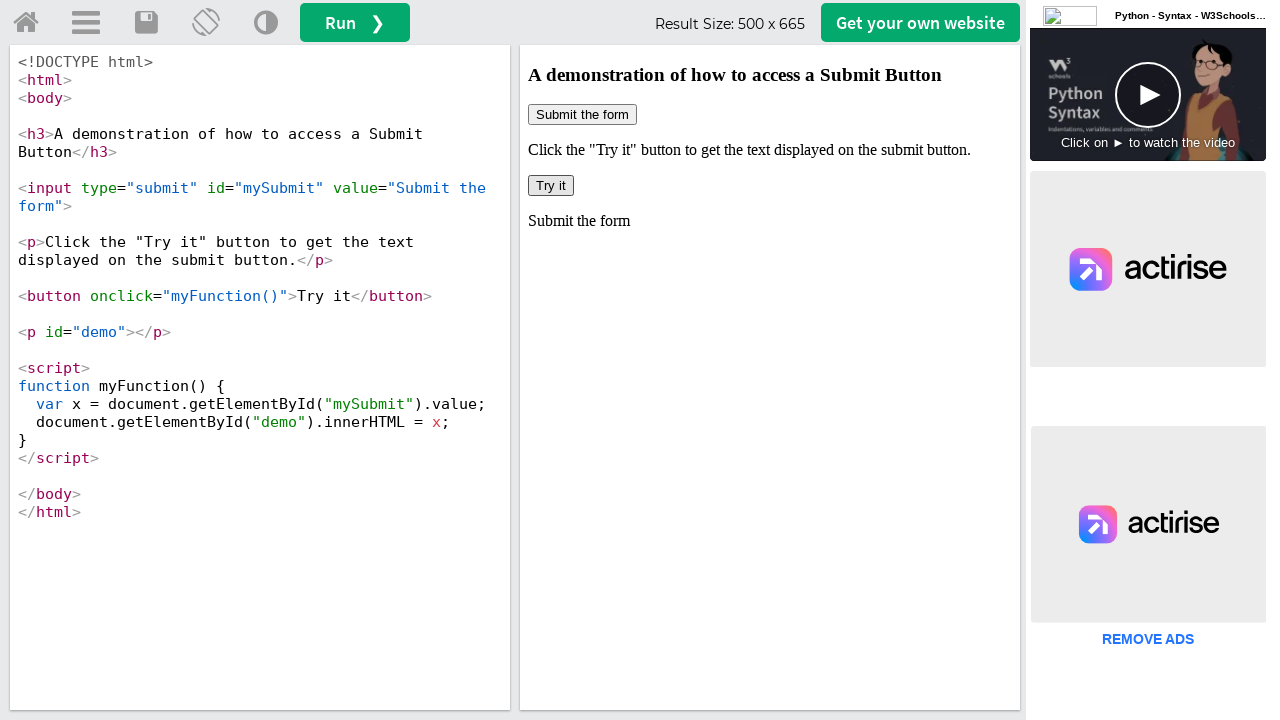

Frame details - id: None, name: None
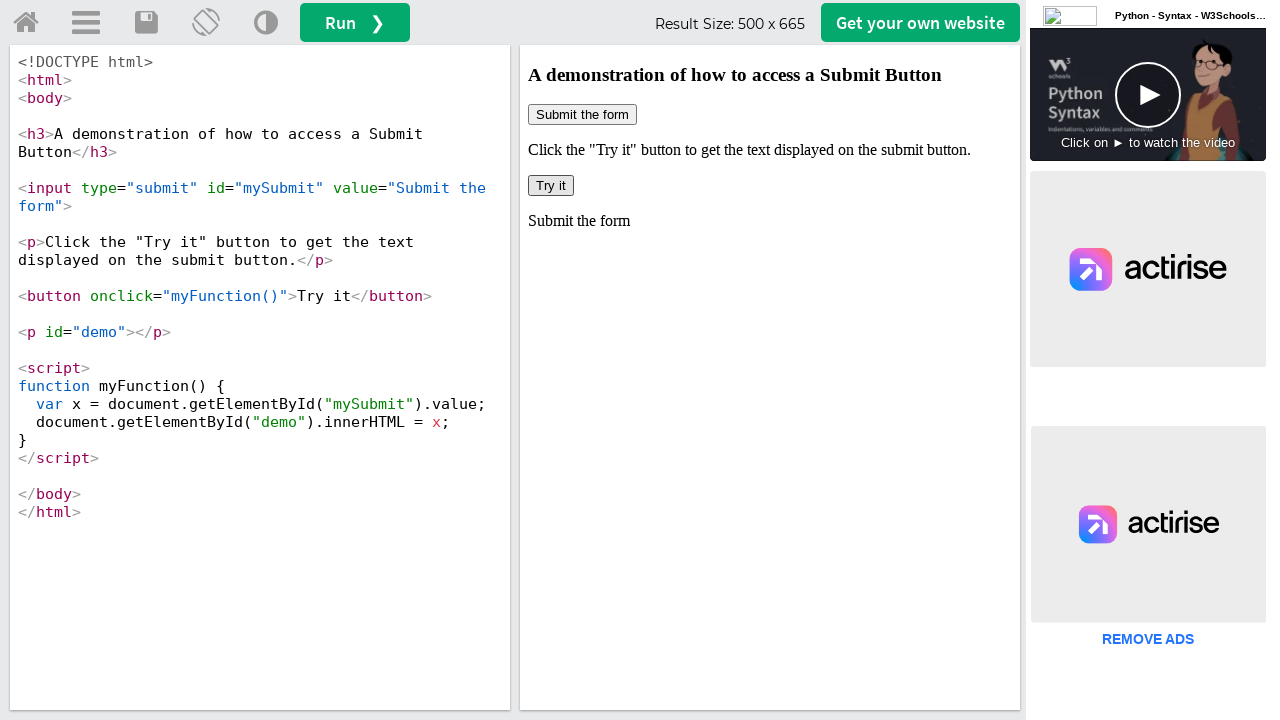

Frame details - id: None, name: None
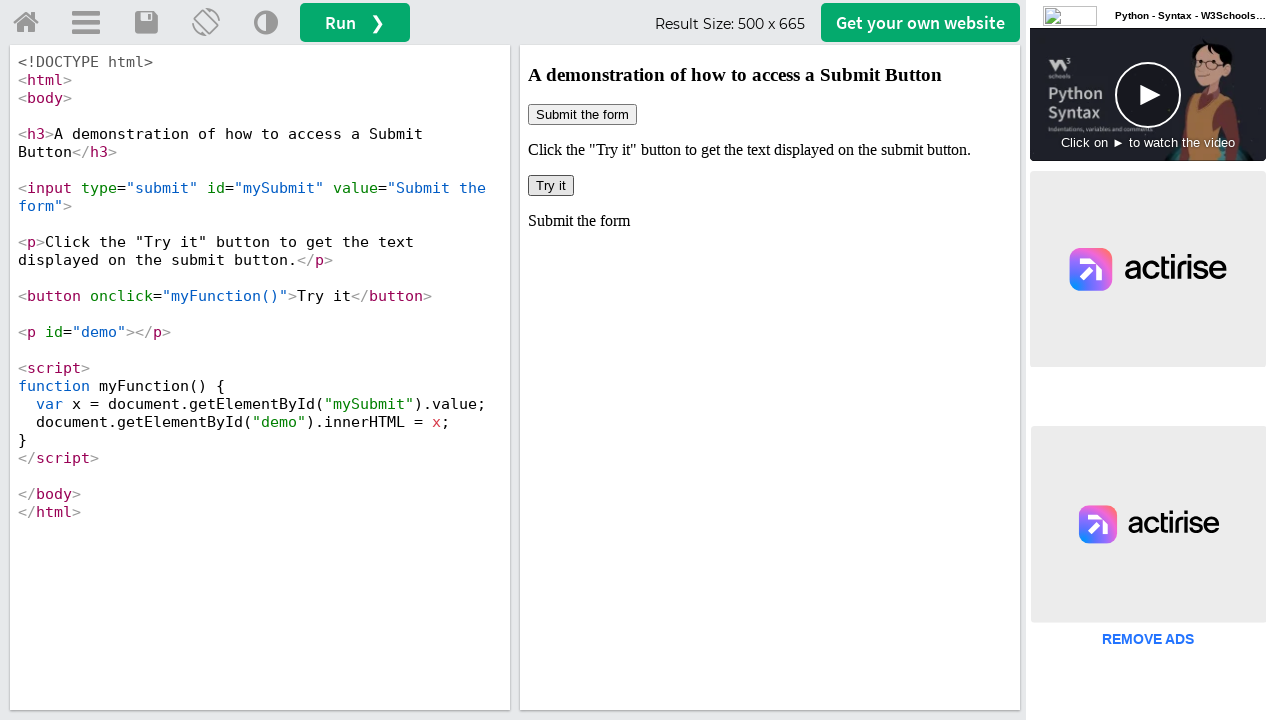

Frame details - id: None, name: None
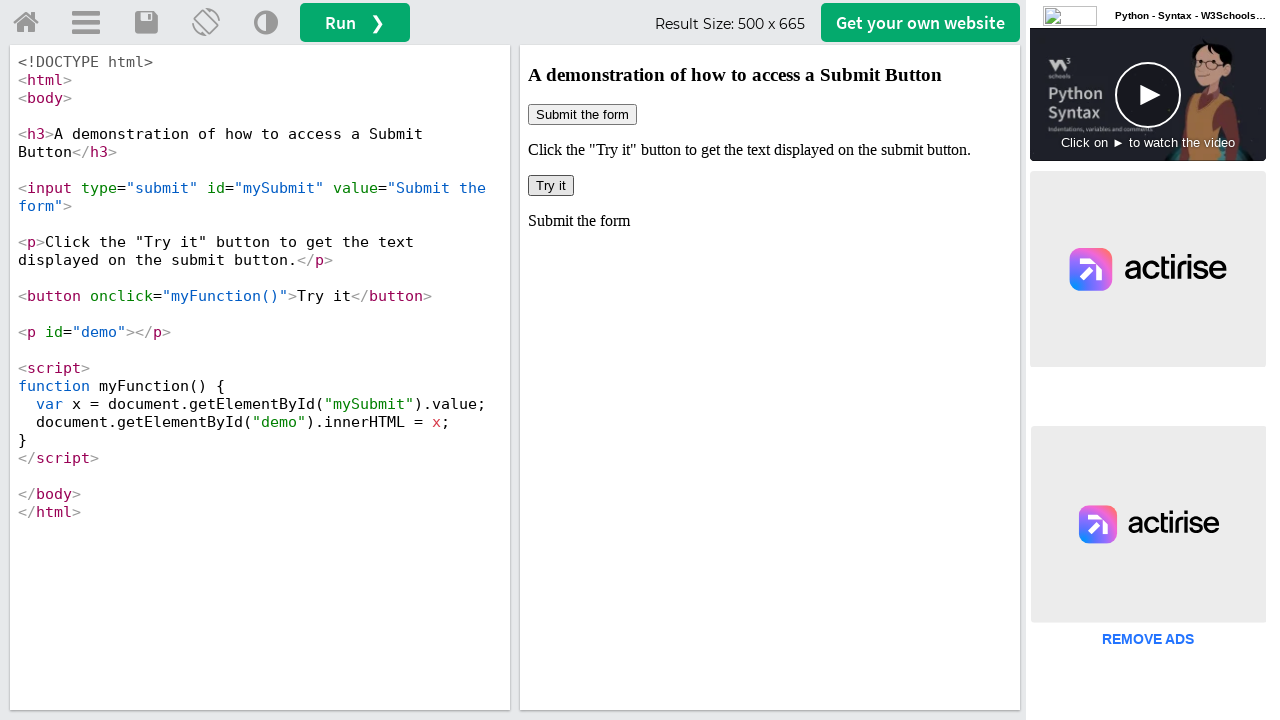

Frame details - id: None, name: __tcfapiLocator
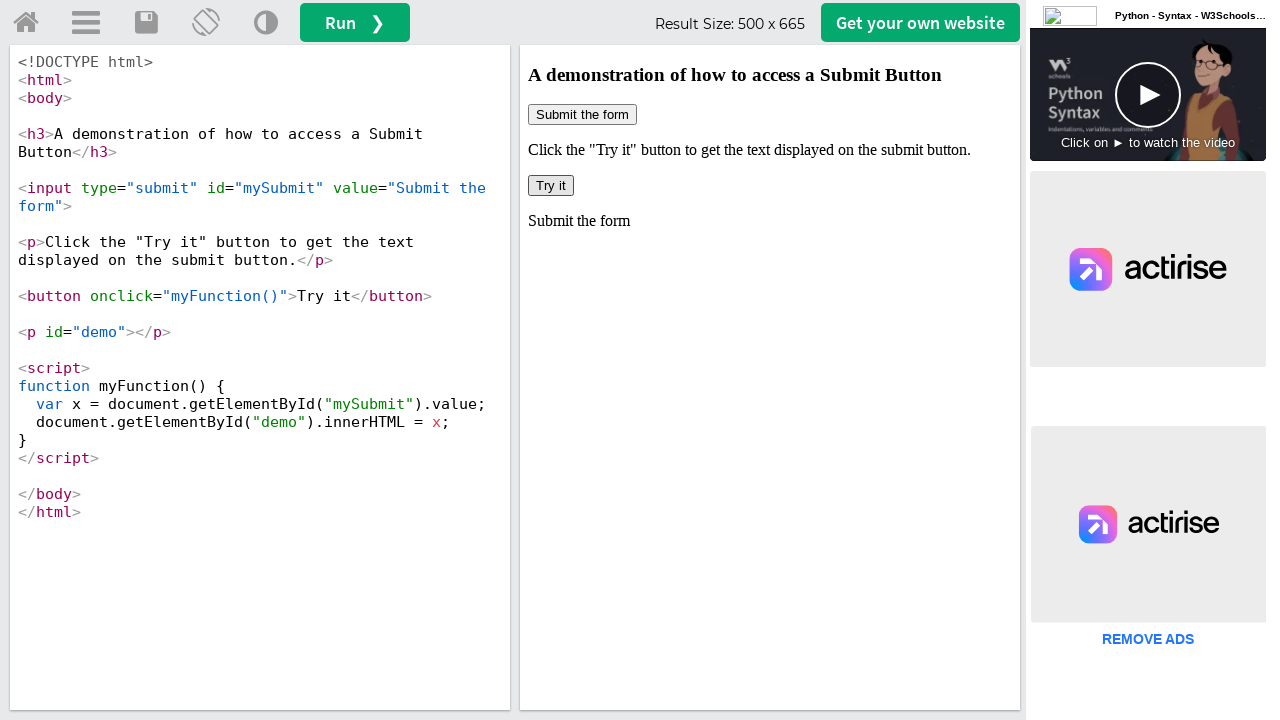

Frame details - id: 1d13d63d08824, name: __pb_locator__
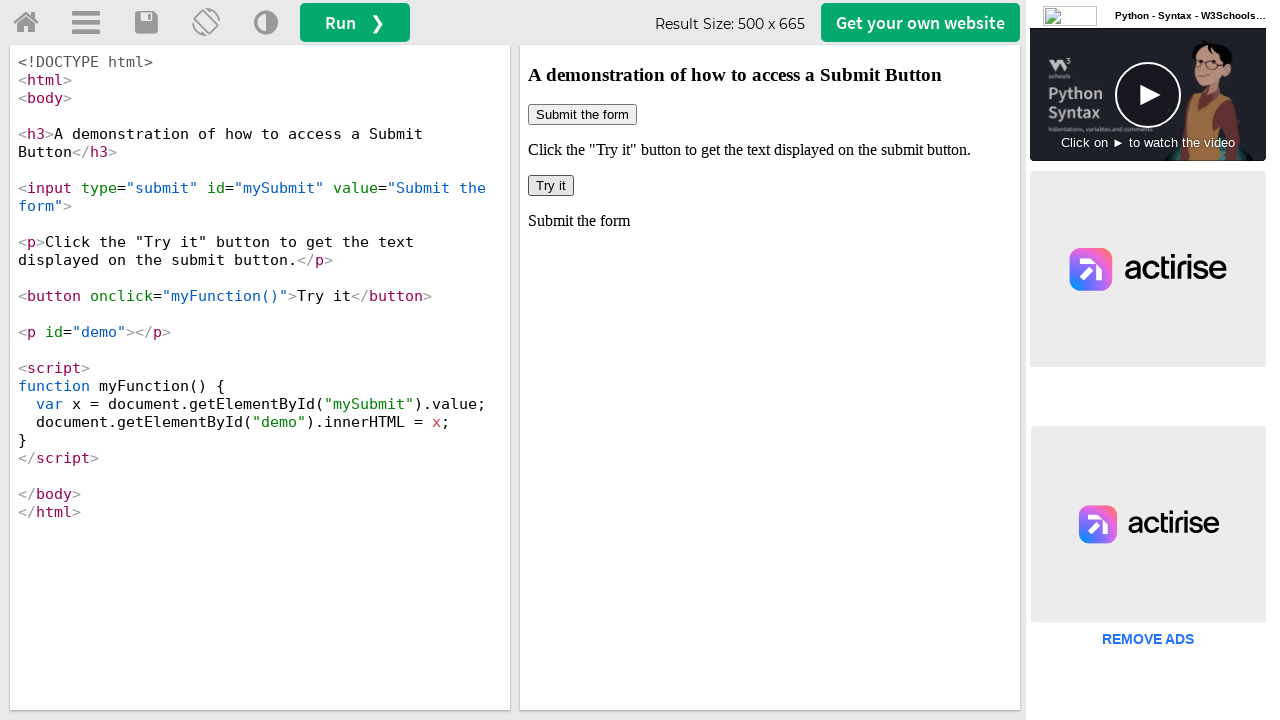

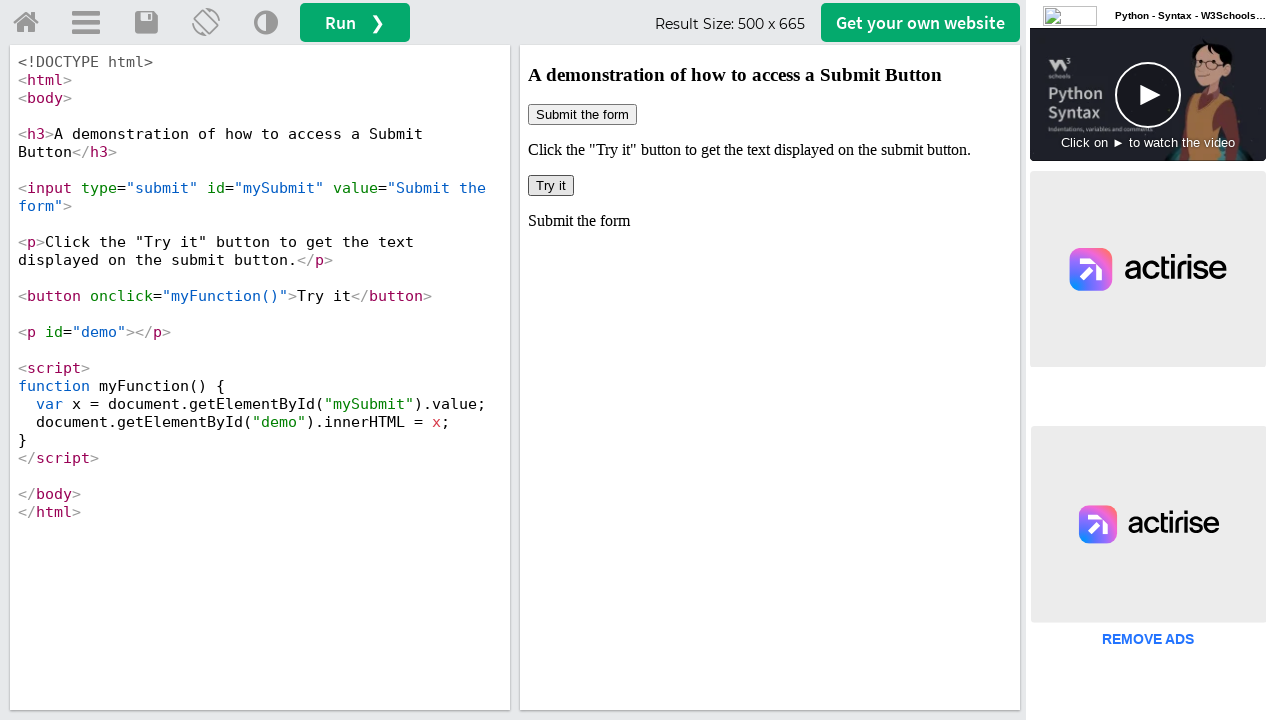